Tests the loan calculator page by waiting for the loan amount input field to be available and then clearing its content.

Starting URL: http://www.calculator.net/loan-calculator.html

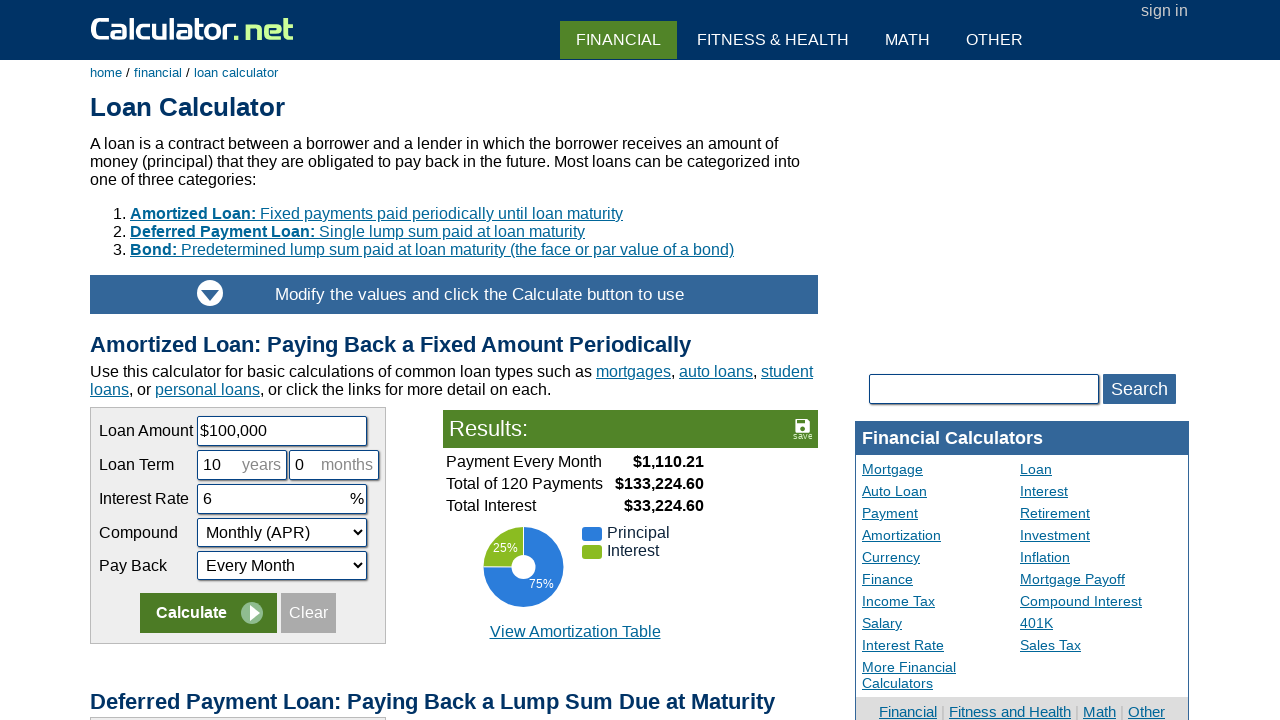

Waited for loan amount input field (#cloanamount) to be visible with 30s timeout
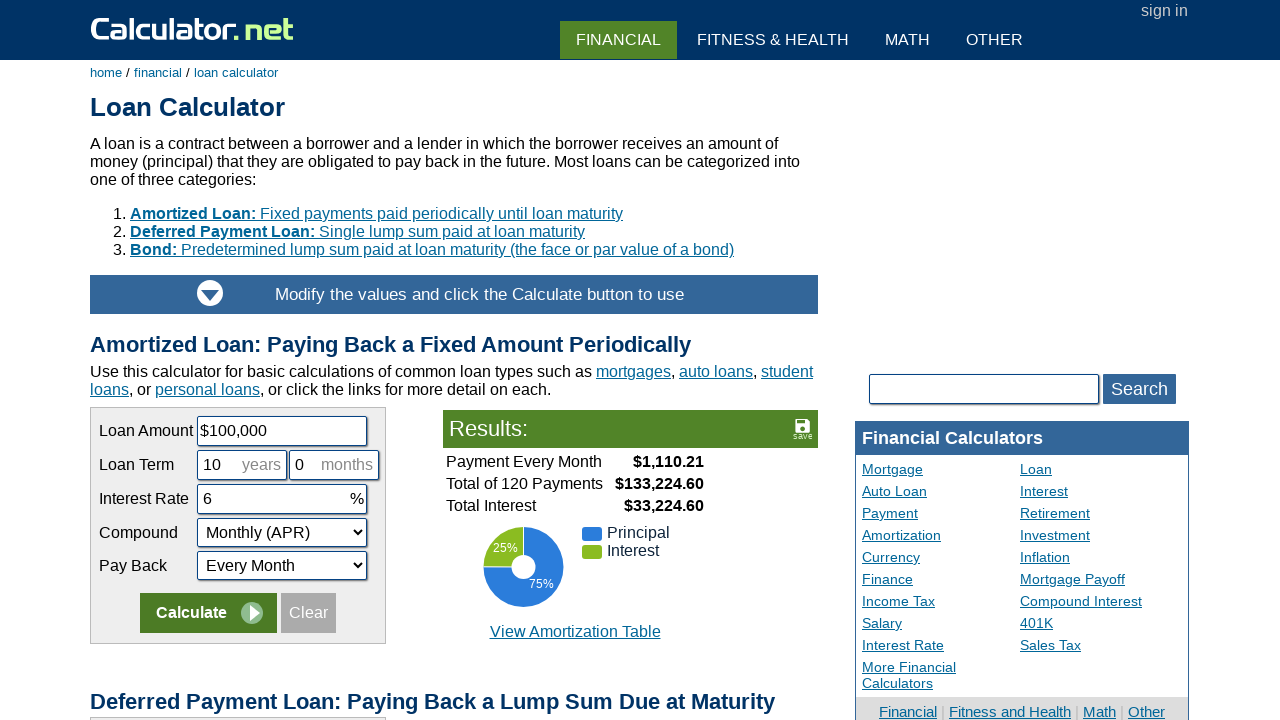

Cleared the loan amount input field on #cloanamount
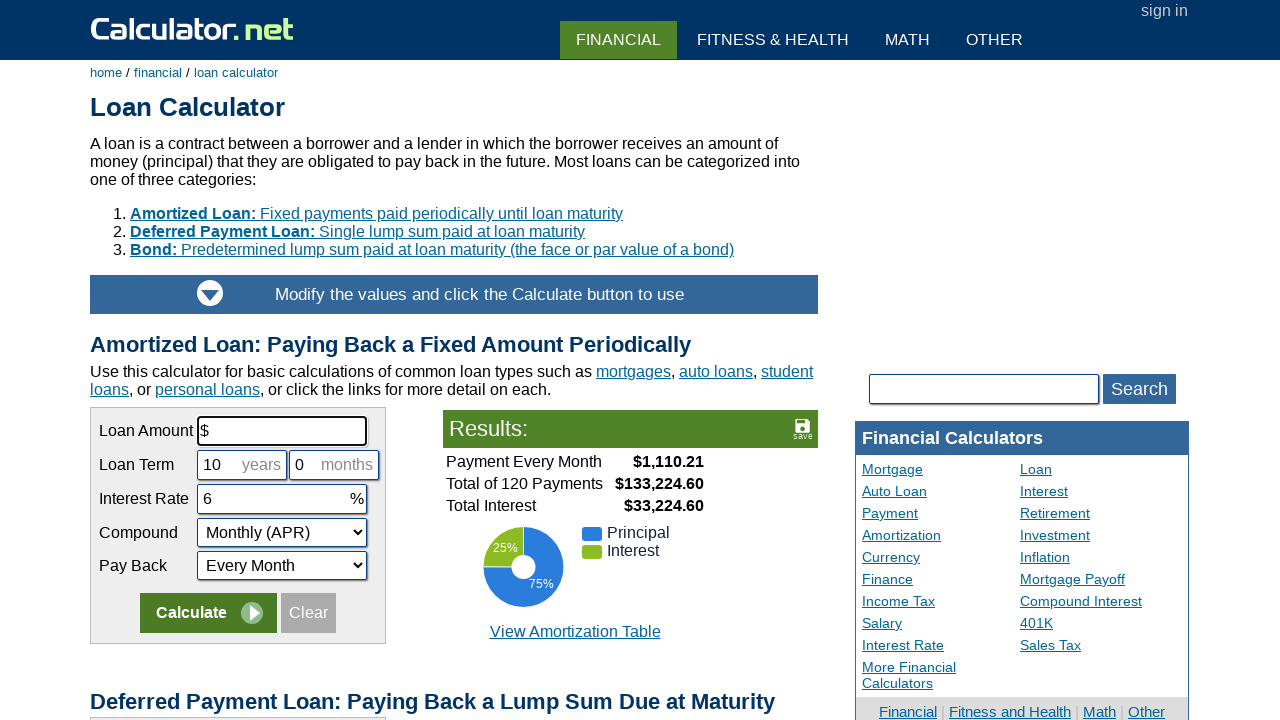

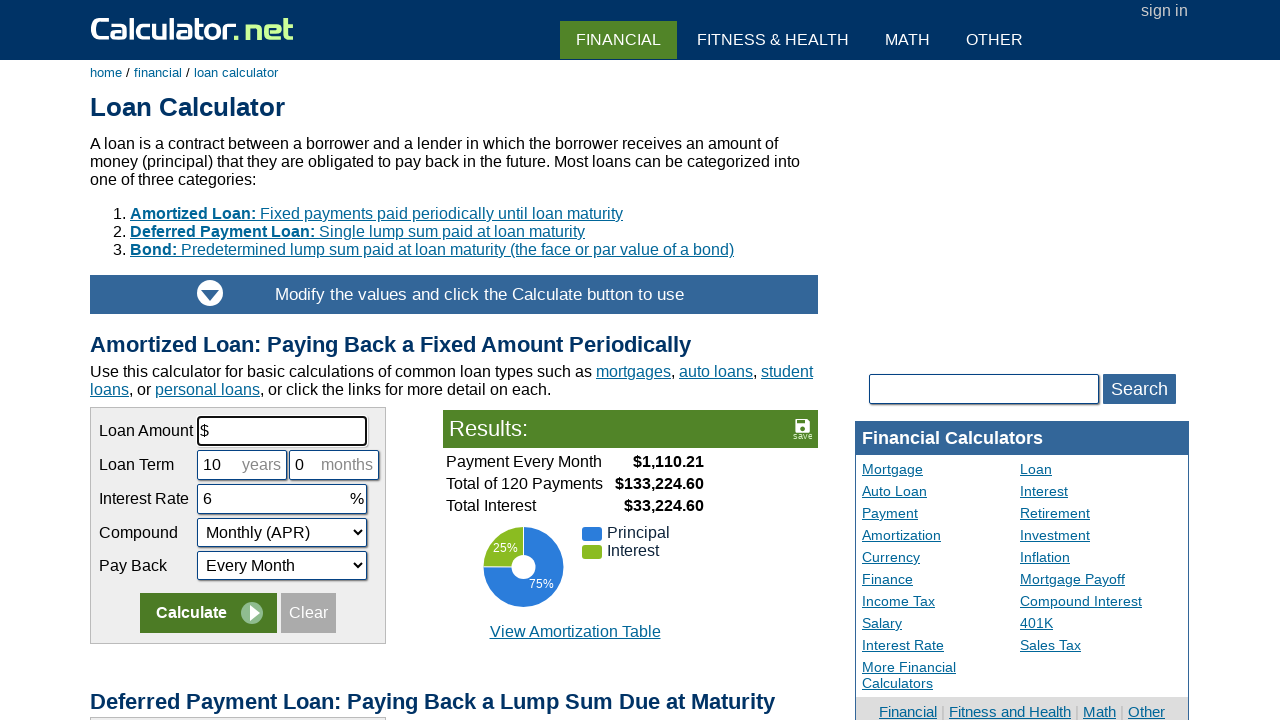